Tests client-side delay functionality by clicking an AJAX button and verifying that the success message appears after the delay

Starting URL: http://uitestingplayground.com/clientdelay

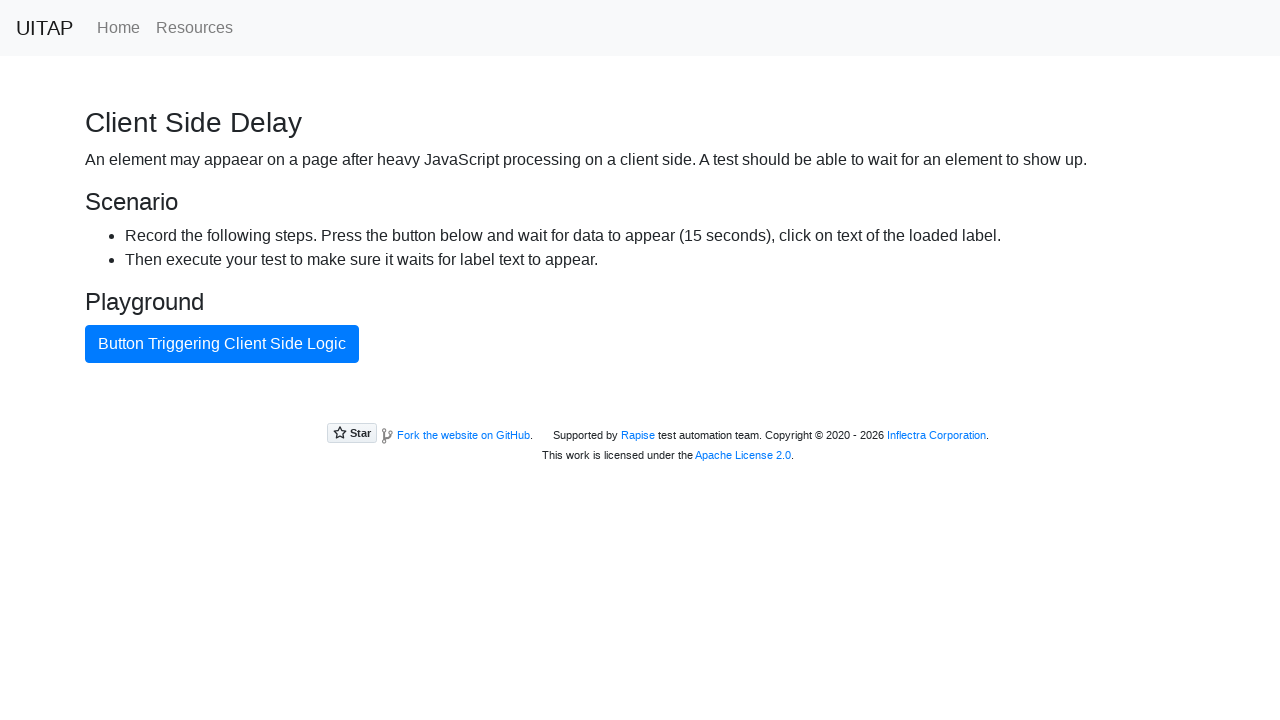

Clicked AJAX button to trigger client-side delay at (222, 344) on #ajaxButton
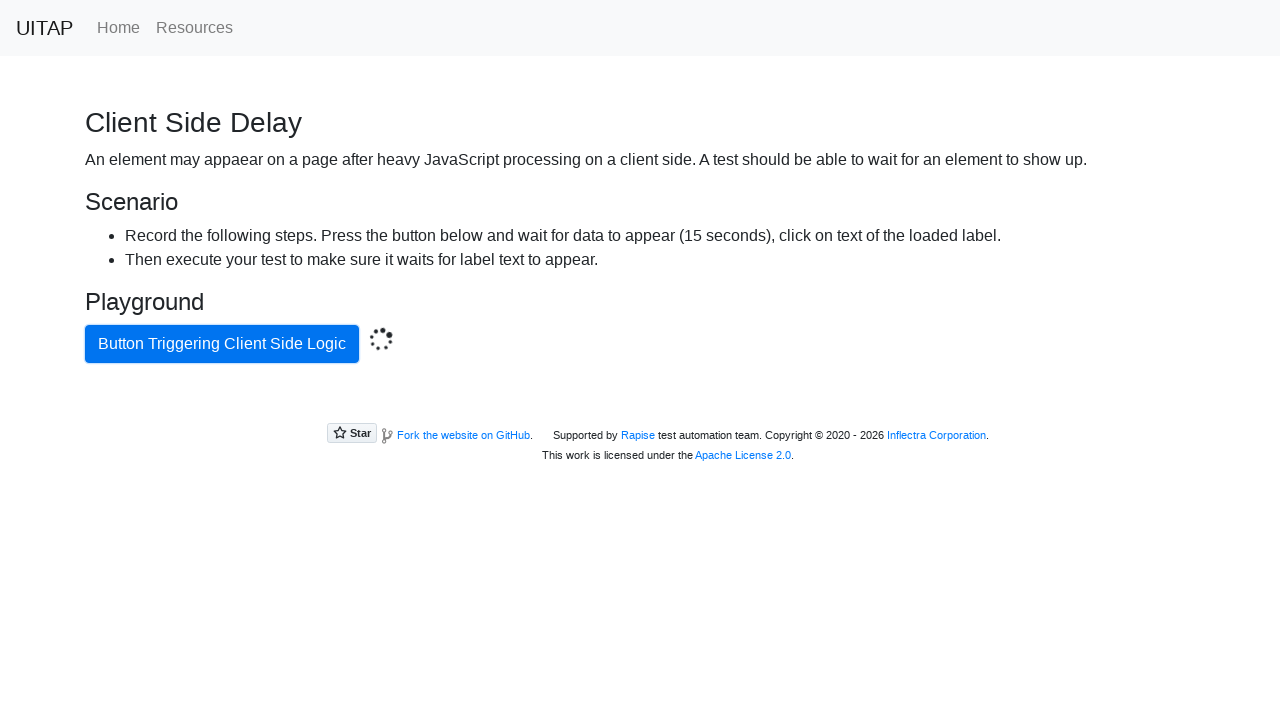

Success message appeared after client-side delay
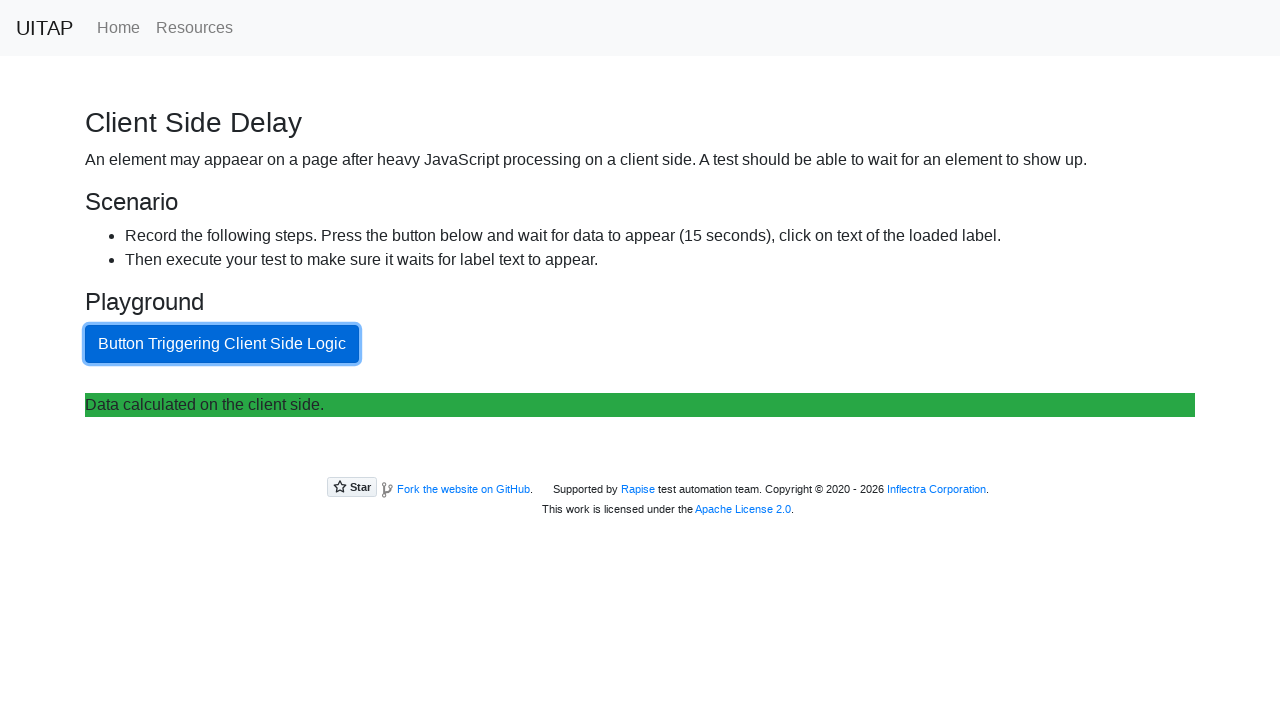

Located success message element
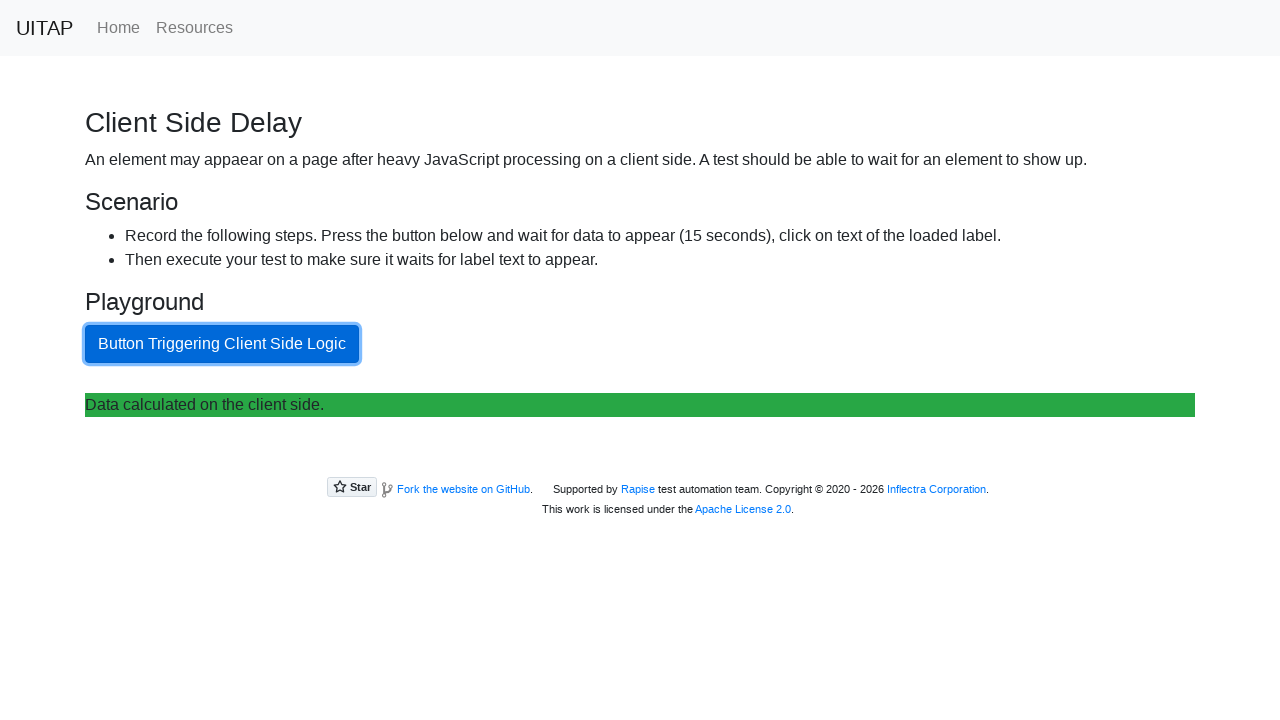

Verified success message contains expected text 'Data calculated on the client side.'
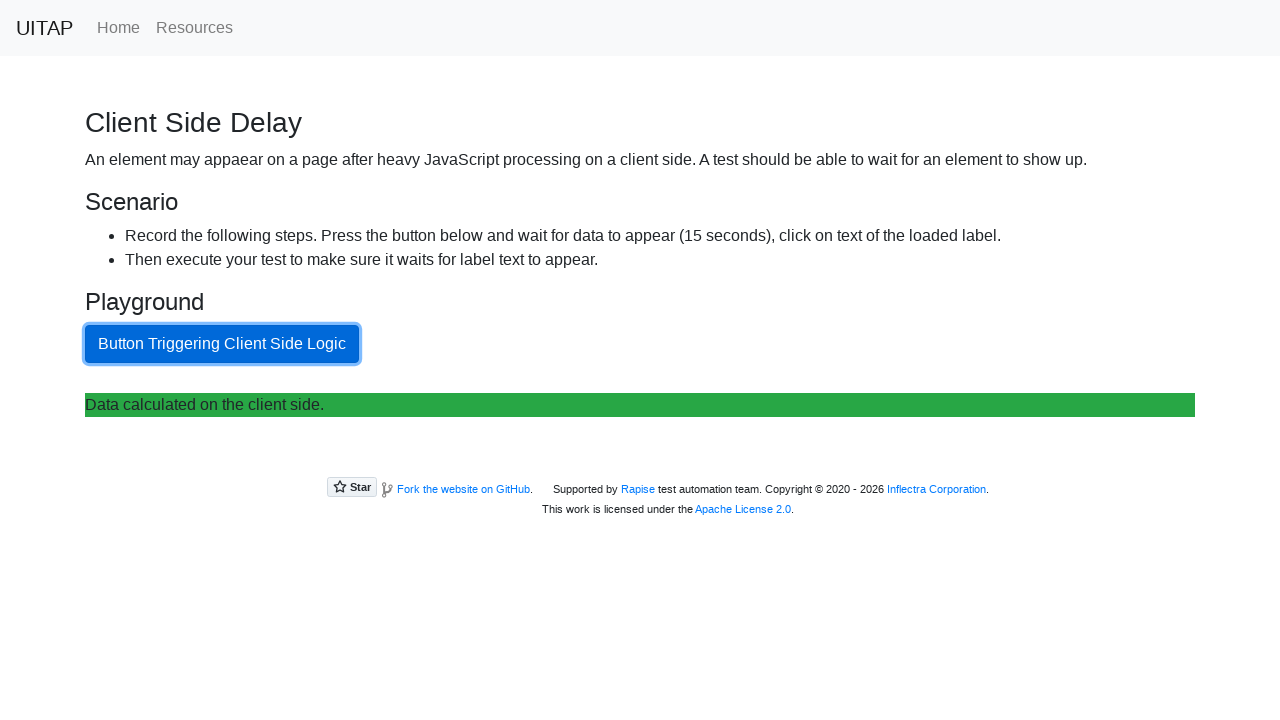

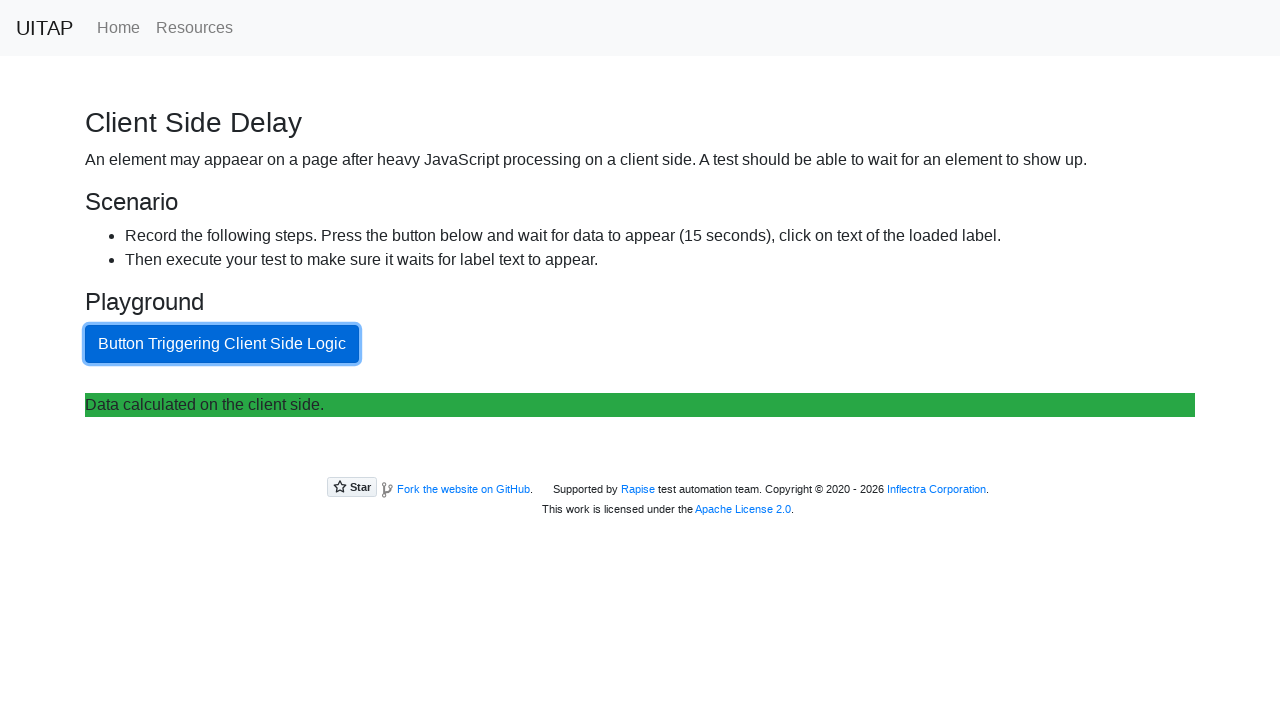